Tests passenger selection dropdown by incrementing adult, child, and infant counts multiple times, then closing the dropdown

Starting URL: https://rahulshettyacademy.com/dropdownsPractise

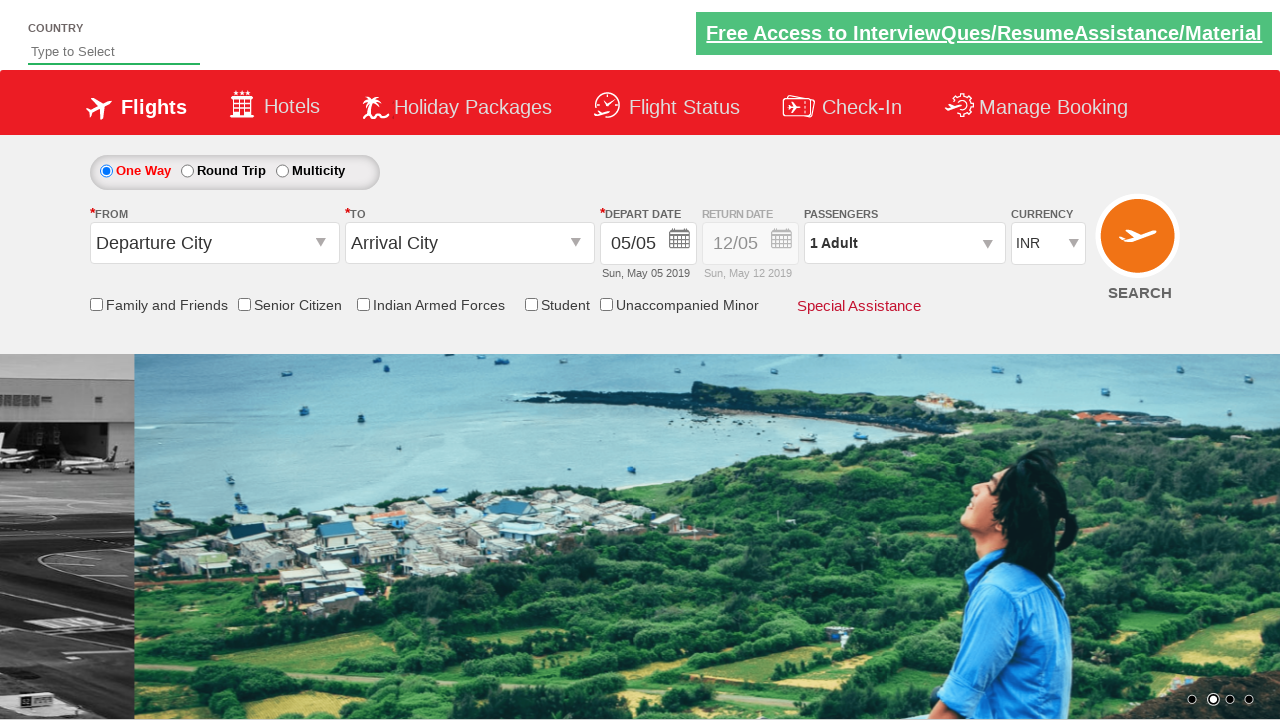

Opened passenger selection dropdown at (904, 243) on #divpaxinfo
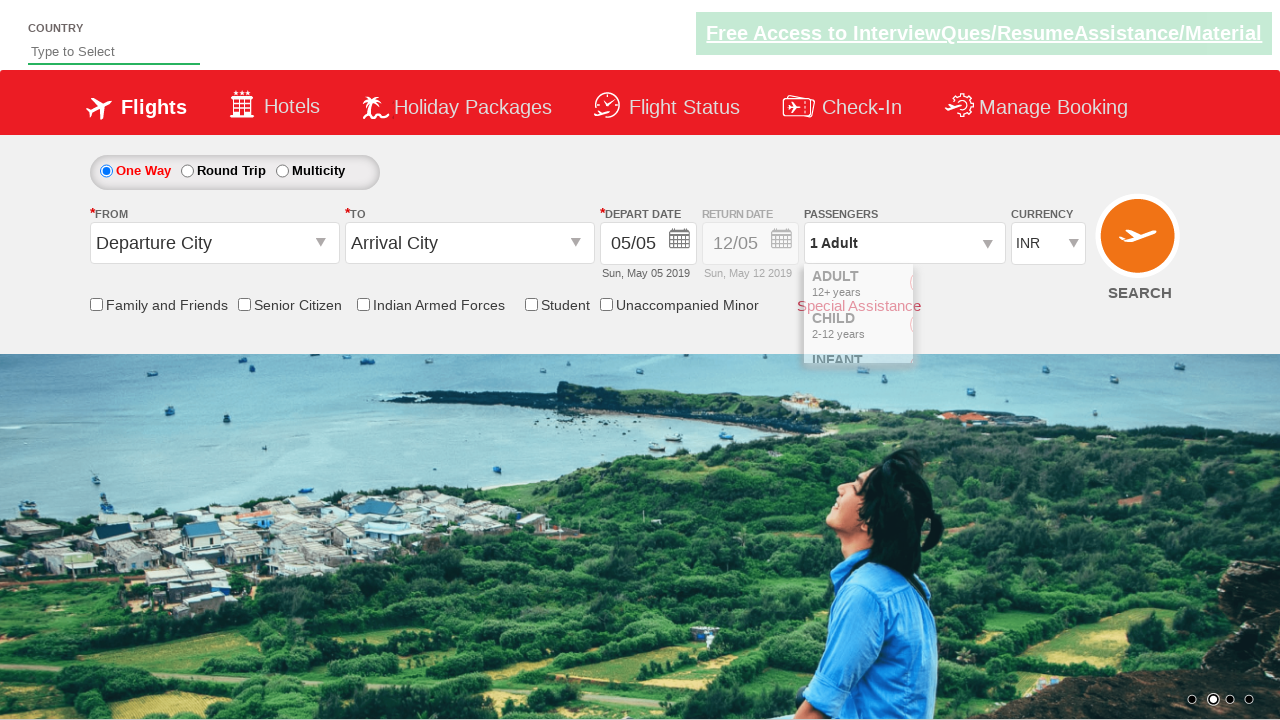

Incremented adult count at (982, 288) on #hrefIncAdt
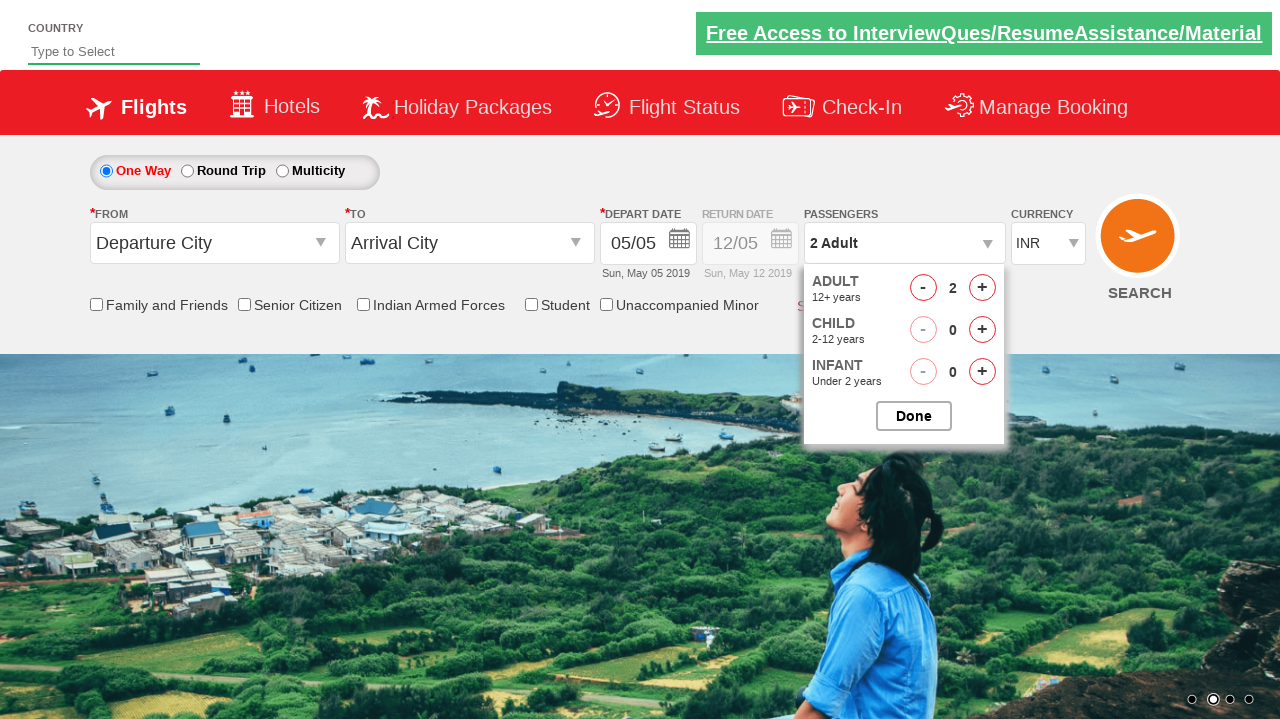

Incremented adult count at (982, 288) on #hrefIncAdt
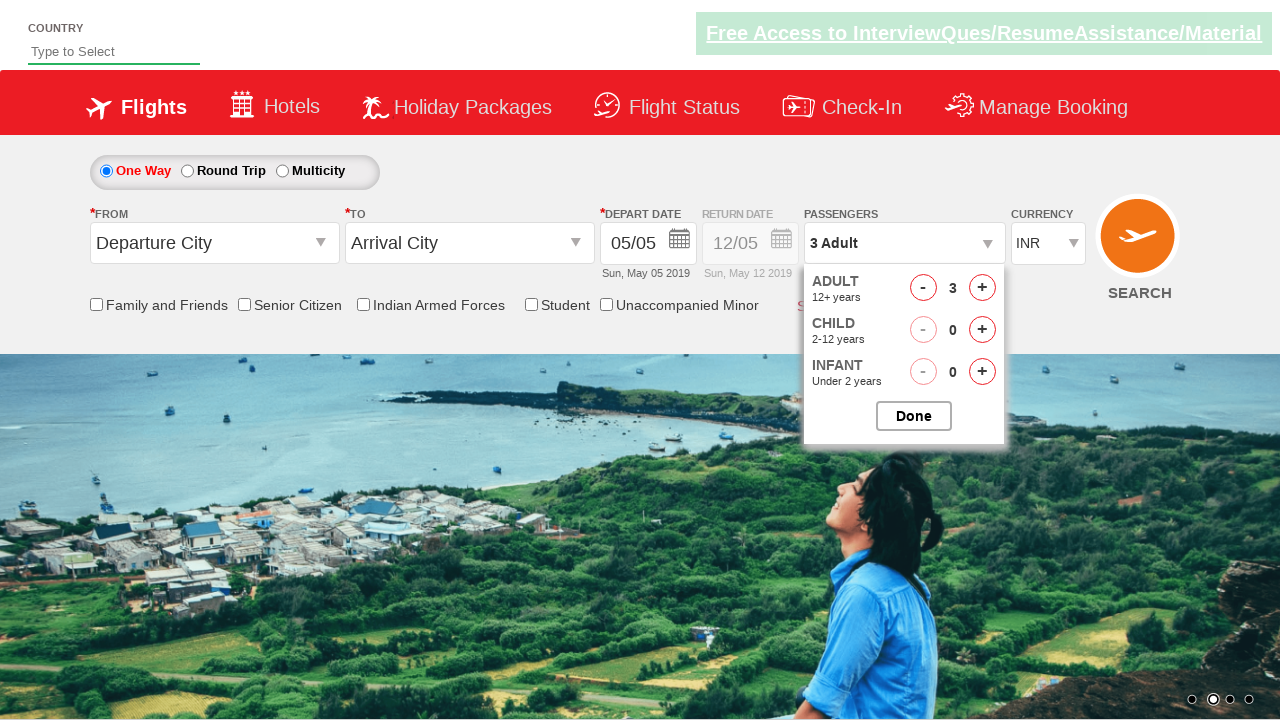

Incremented adult count at (982, 288) on #hrefIncAdt
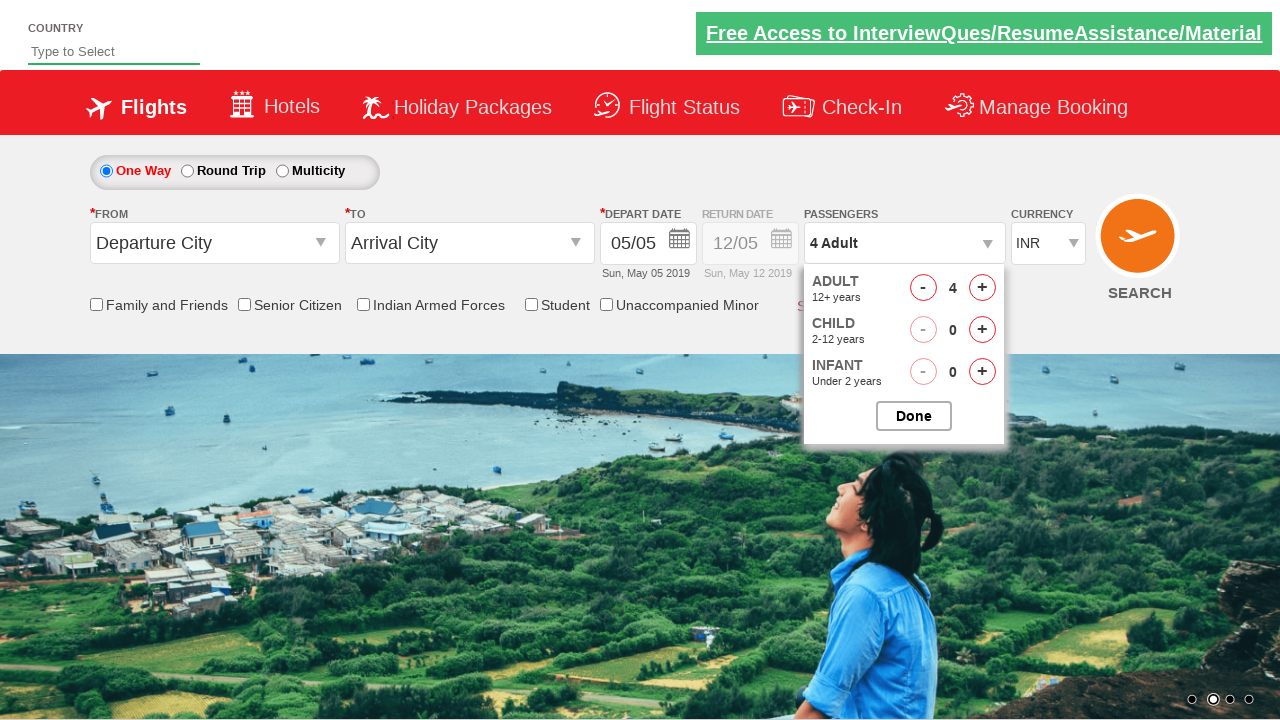

Incremented adult count at (982, 288) on #hrefIncAdt
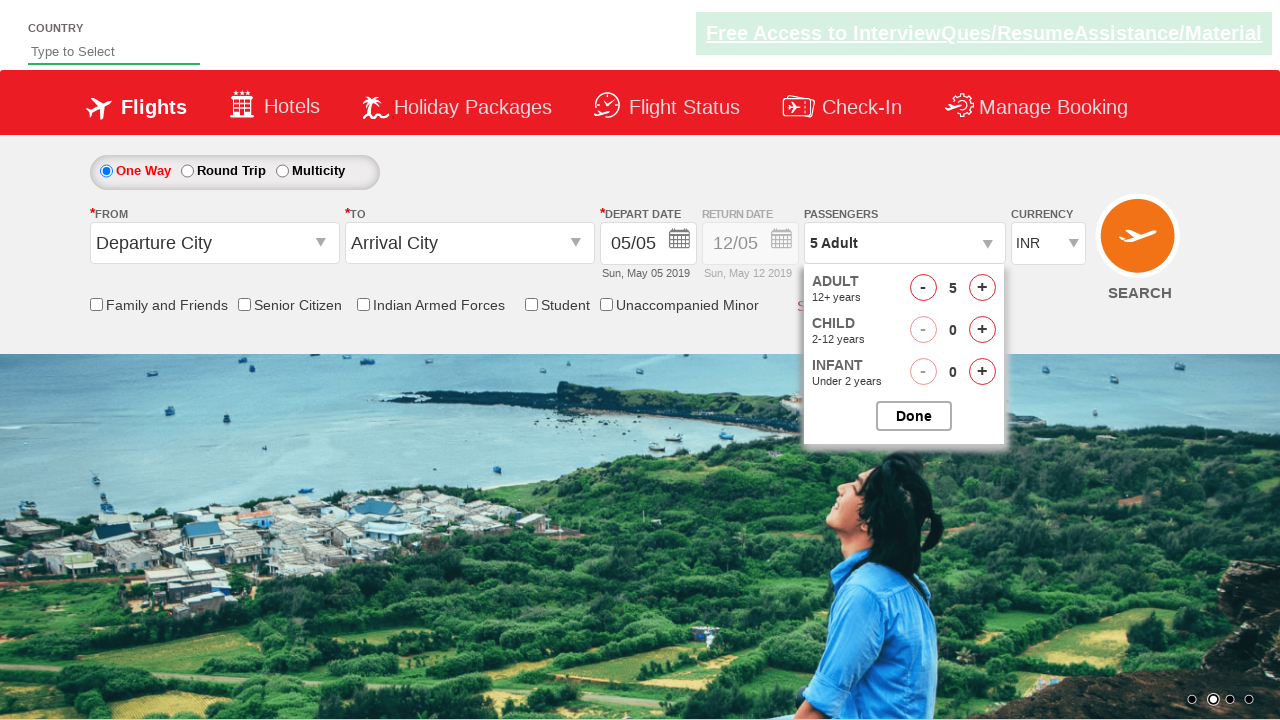

Incremented child count at (982, 330) on #hrefIncChd
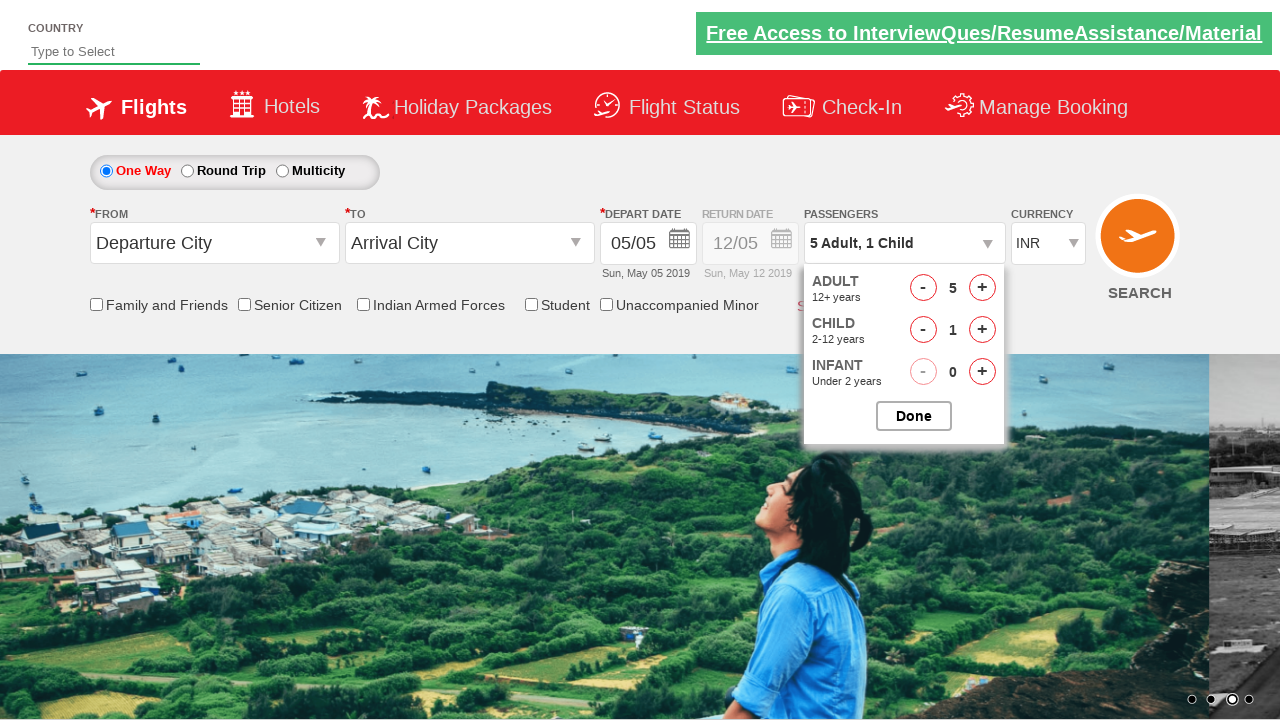

Incremented child count at (982, 330) on #hrefIncChd
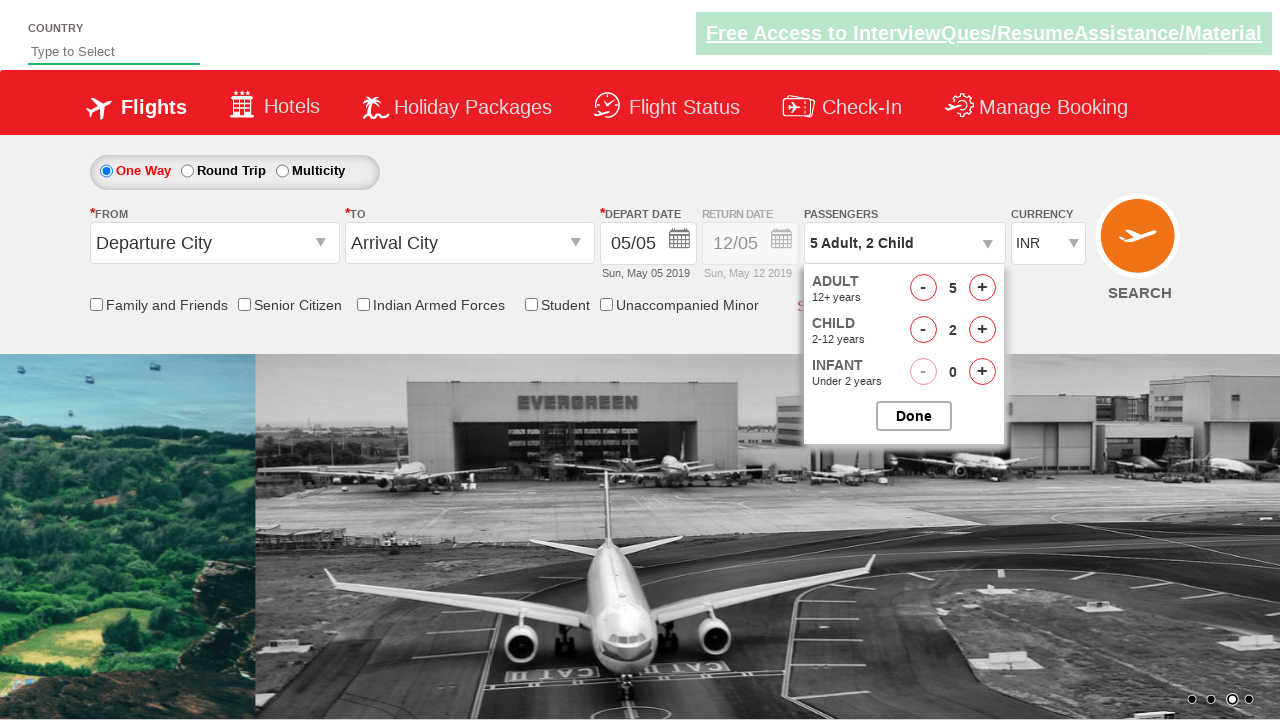

Incremented infant count at (982, 372) on #hrefIncInf
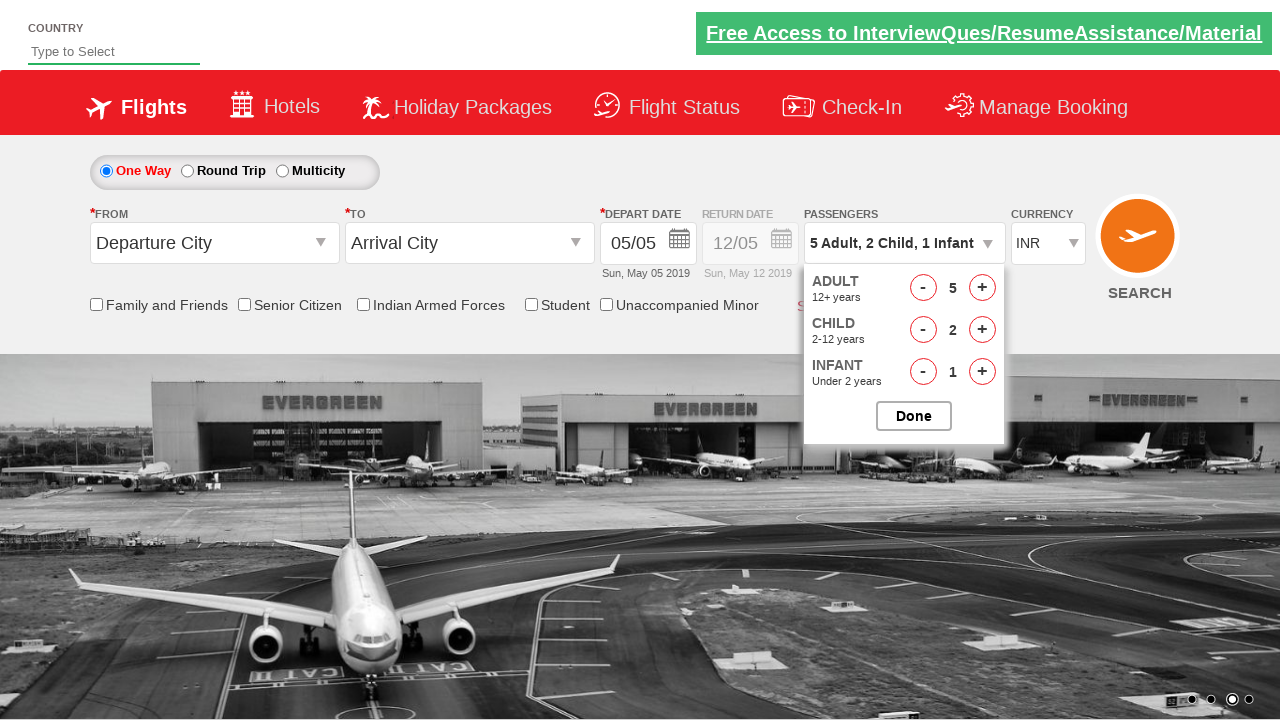

Incremented infant count at (982, 372) on #hrefIncInf
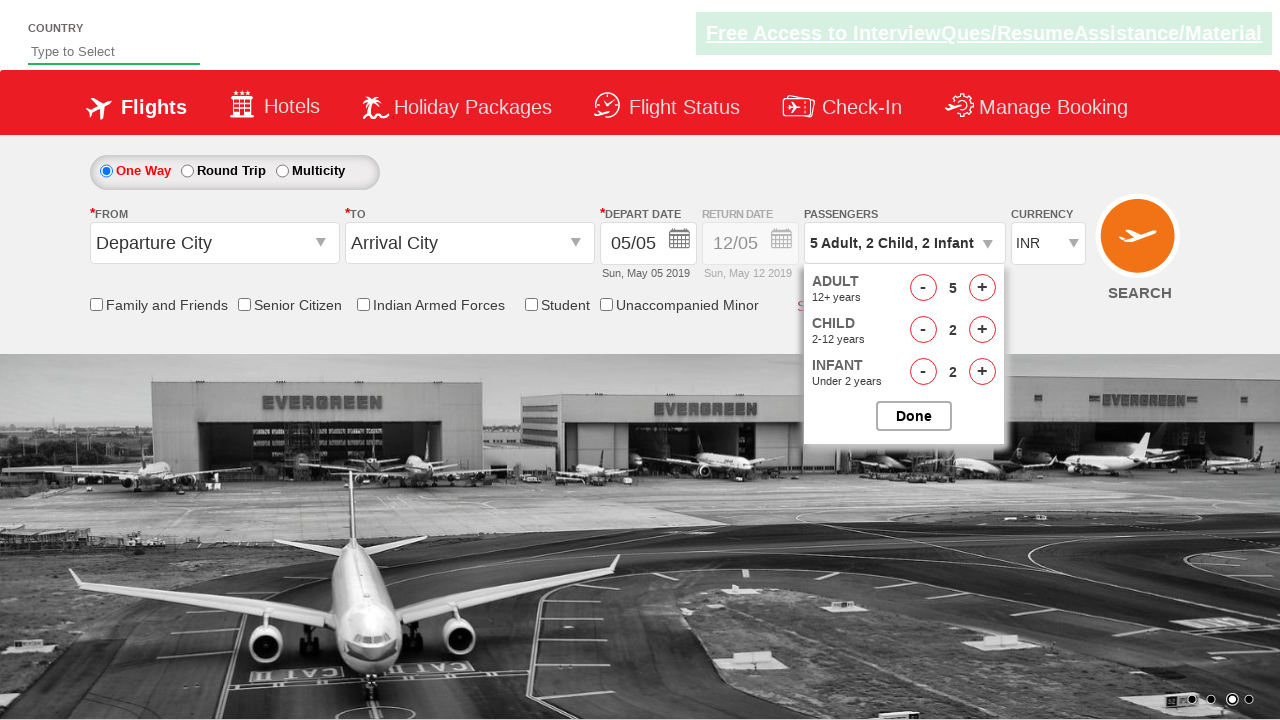

Closed passenger selection dropdown at (914, 416) on #btnclosepaxoption
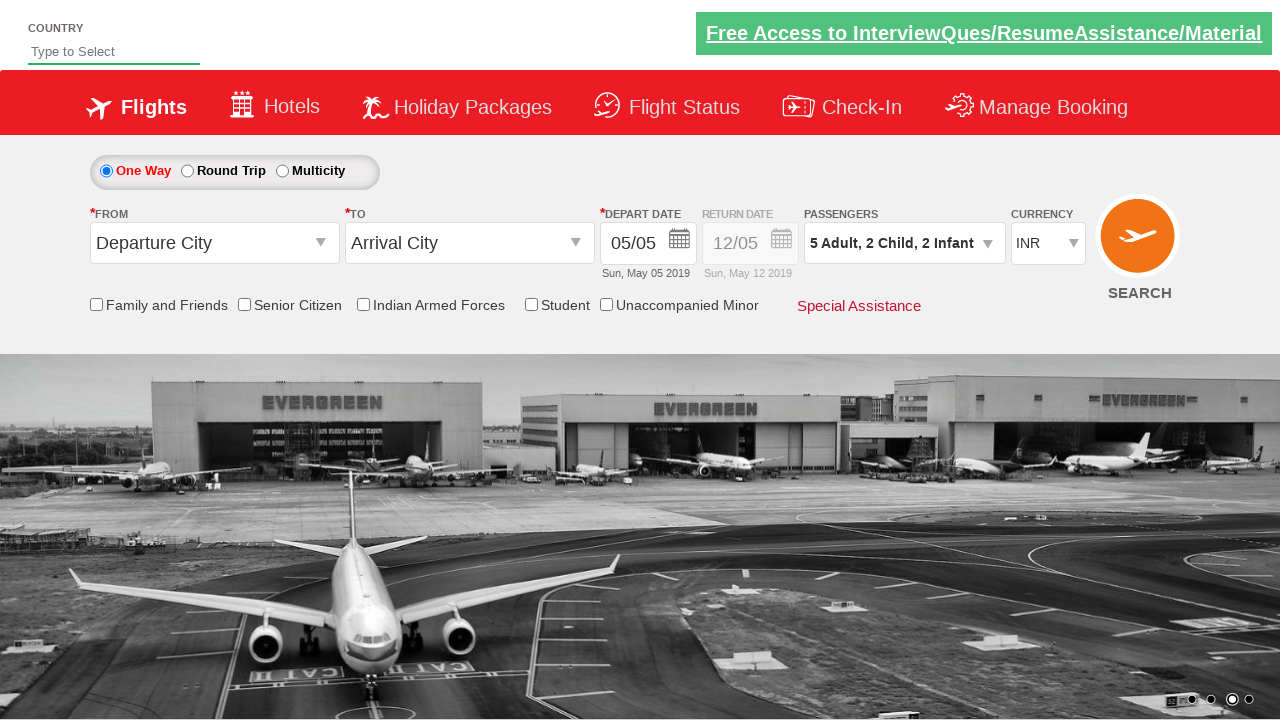

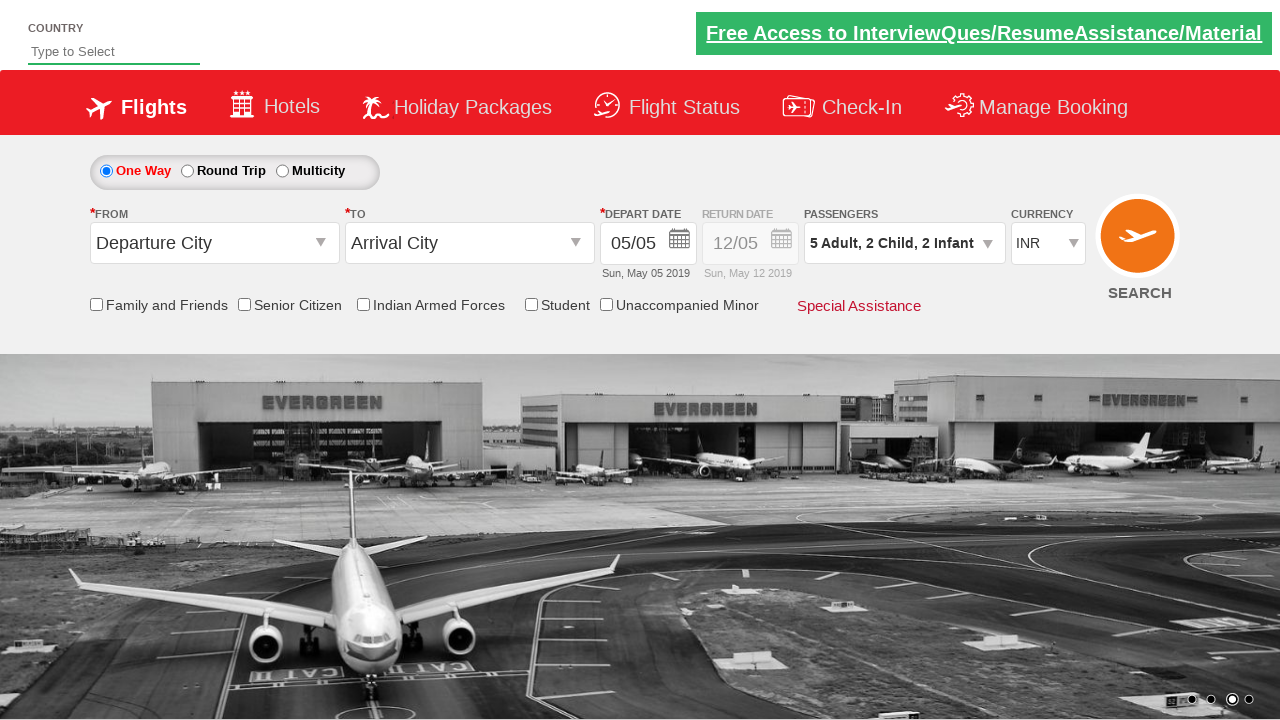